Tests various alert button interactions including clicking alert buttons, handling JavaScript alerts with text input, accepting and dismissing alerts

Starting URL: https://demoqa.com/alerts

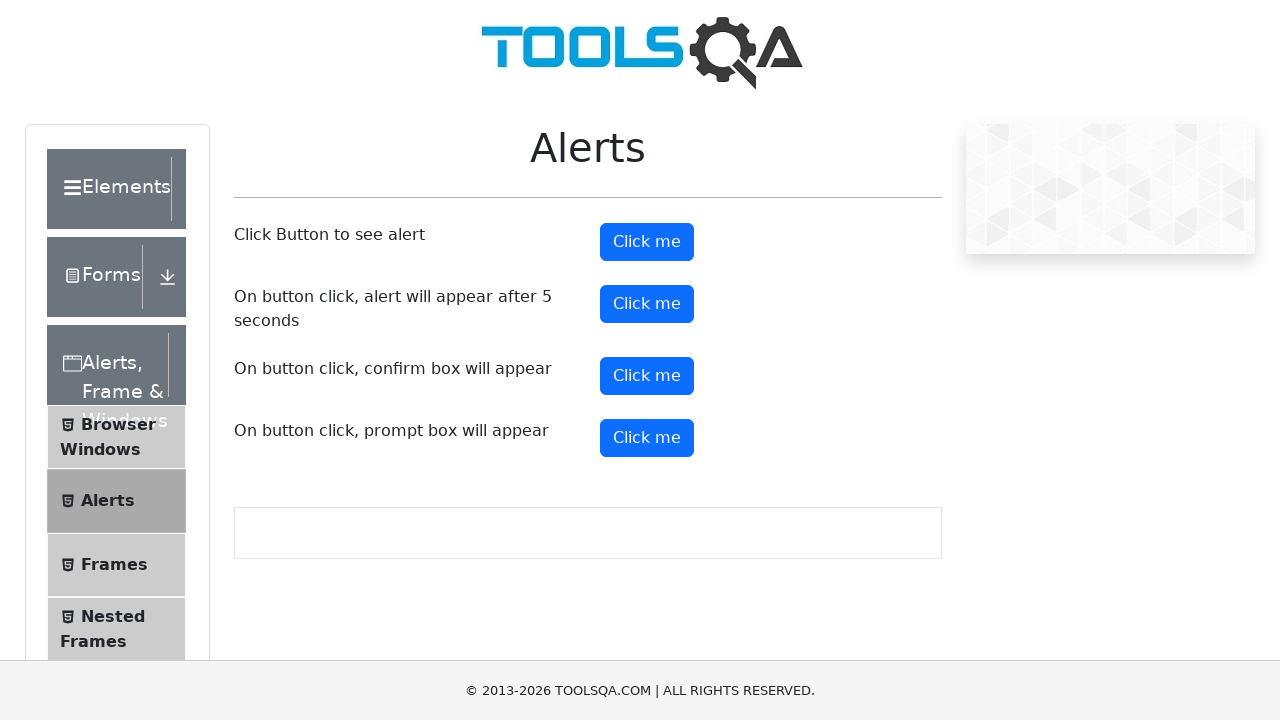

Clicked the first alert button at (647, 242) on #alertButton
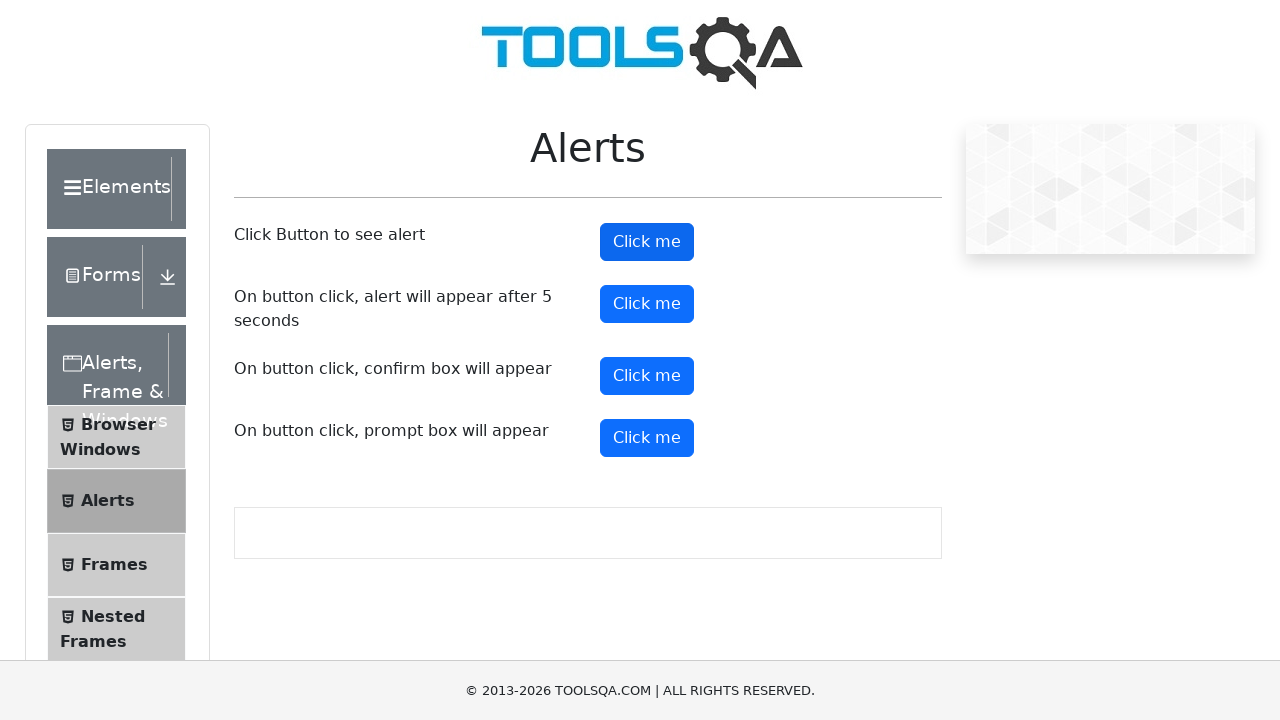

Set up dialog handler to accept alerts
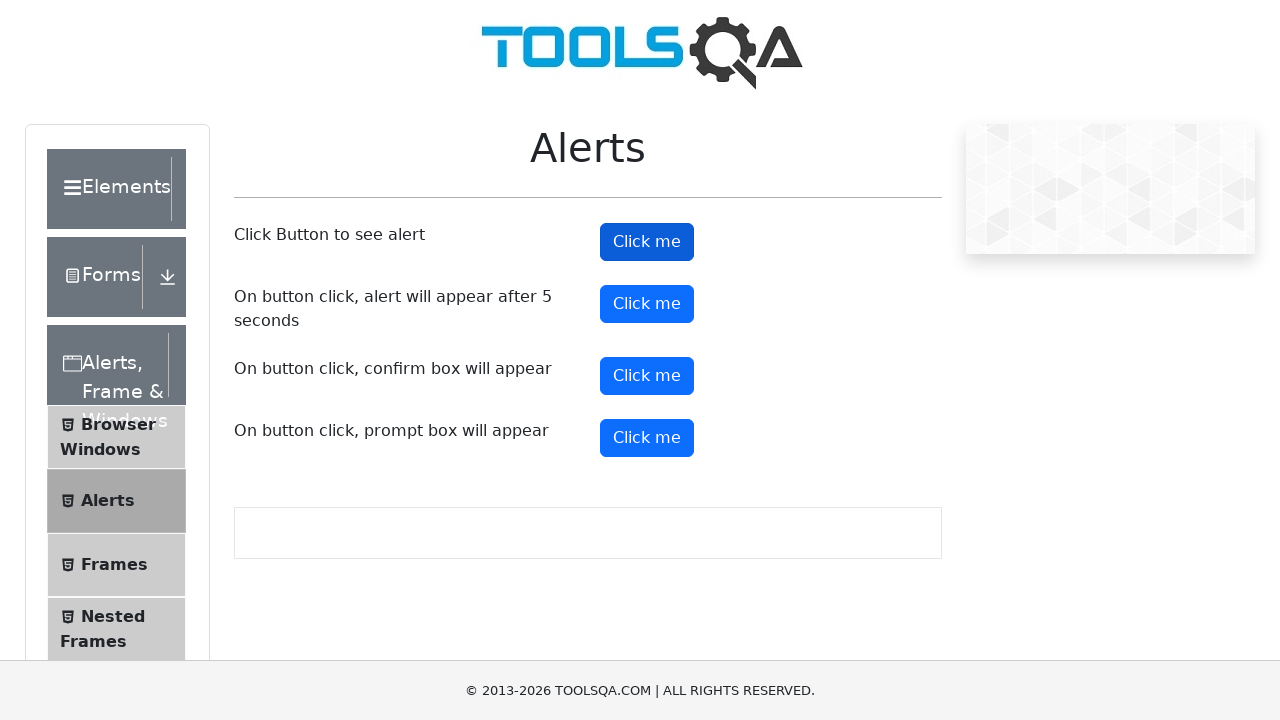

Clicked the timer alert button at (647, 304) on #timerAlertButton
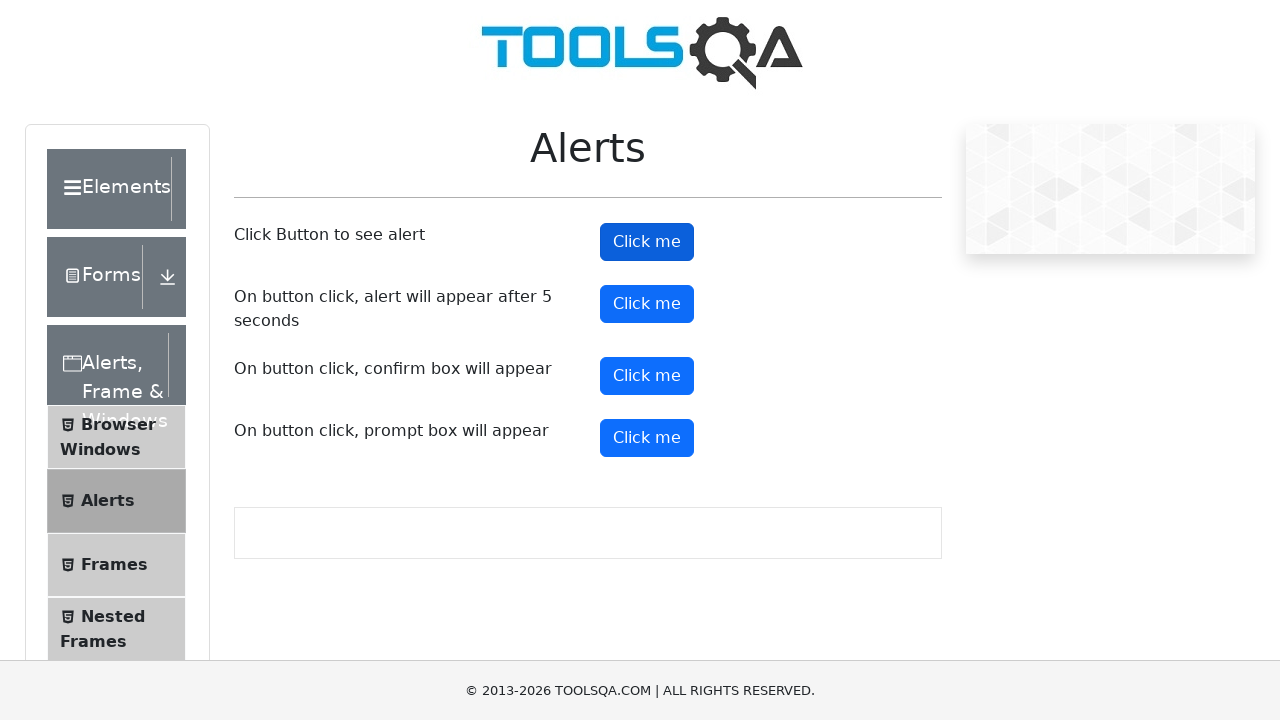

Waited 6 seconds for timer alert to appear
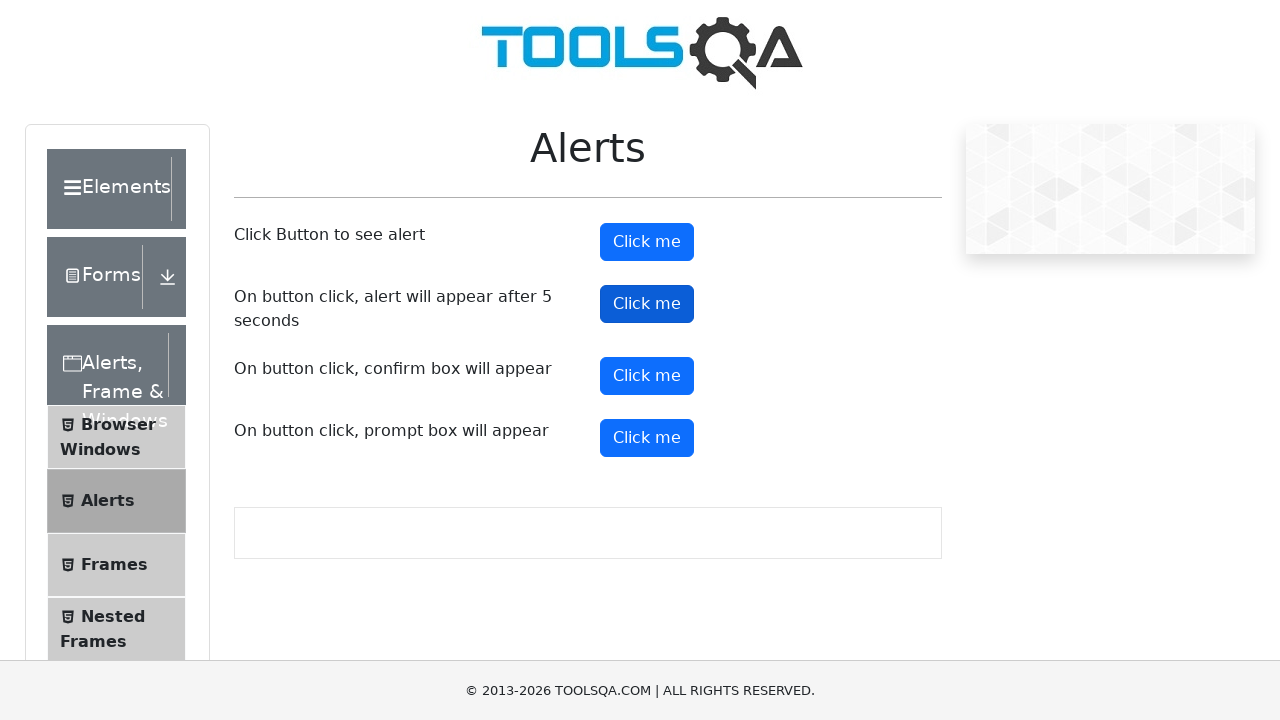

Located all button elements
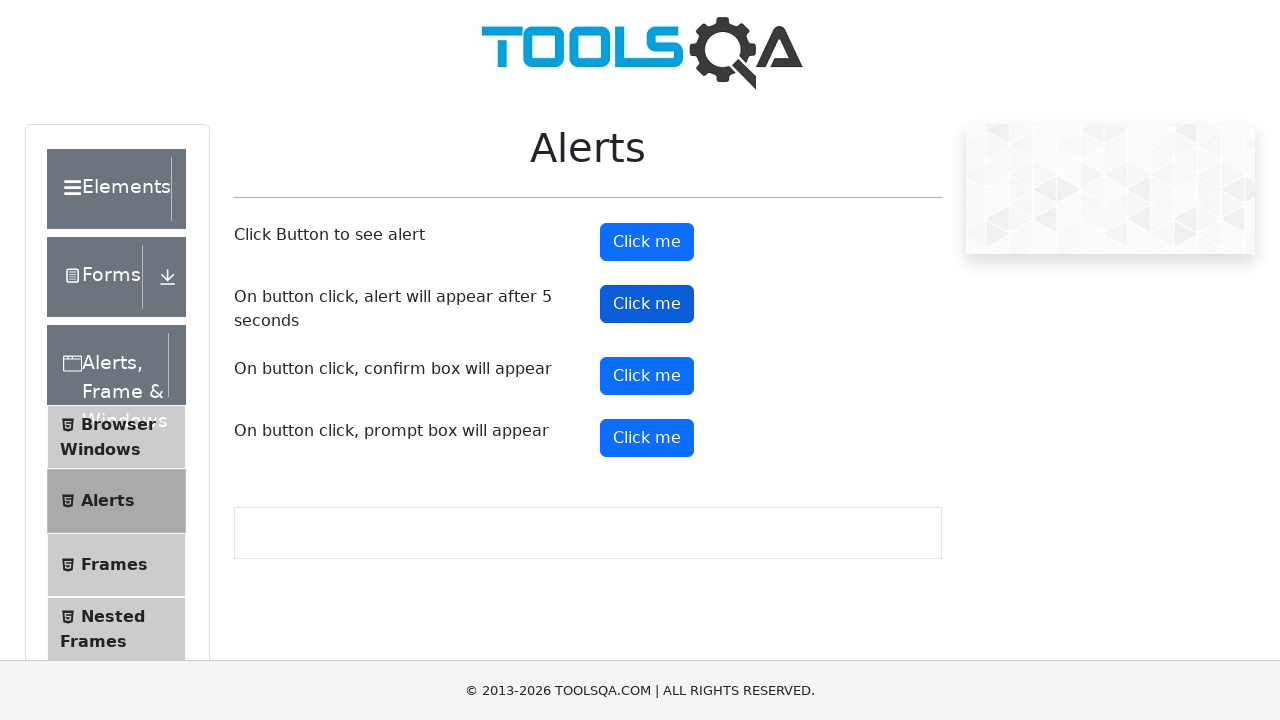

Clicked the confirm button at (647, 376) on #confirmButton
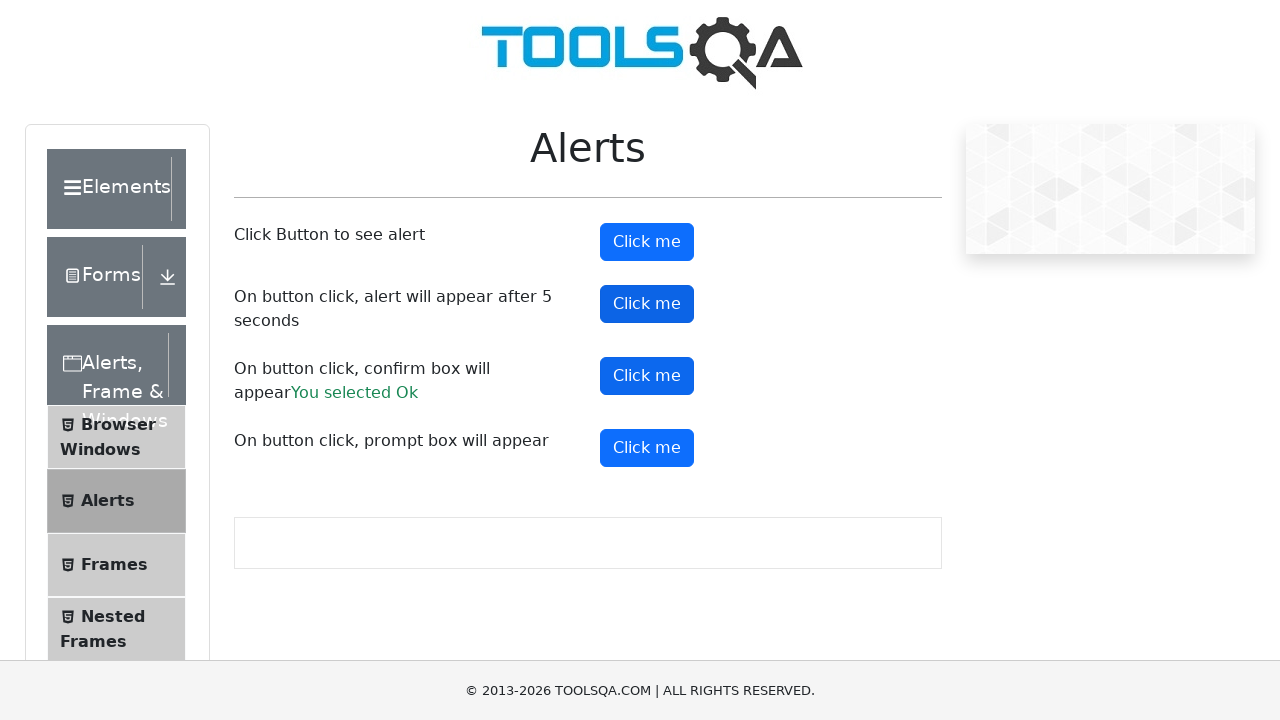

Set up dialog handler to accept confirm dialog
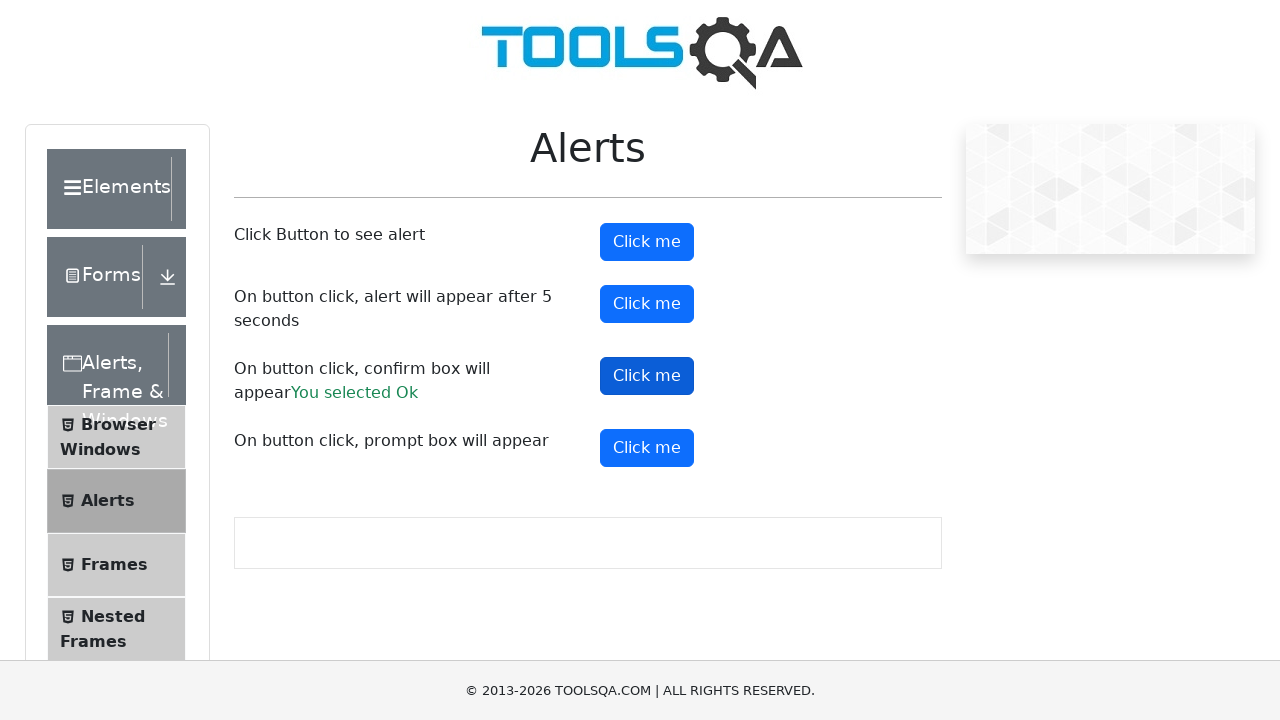

Set up dialog handler to accept prompt with 'Text2'
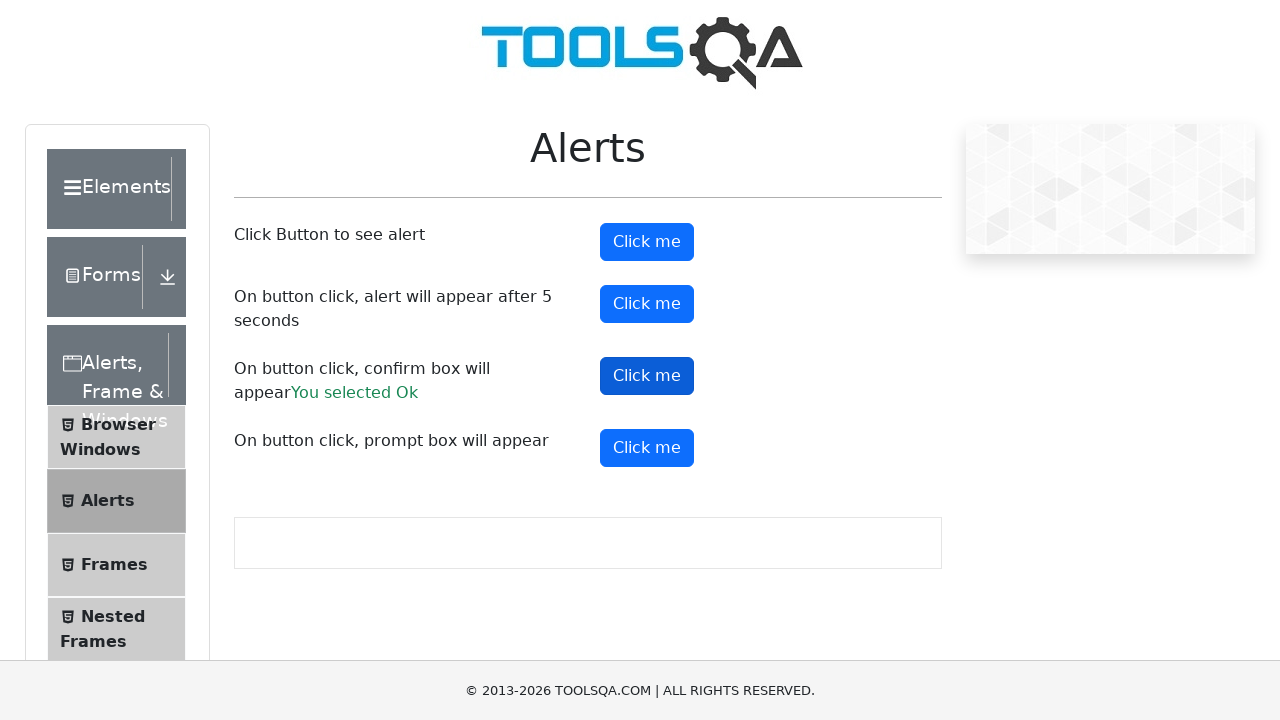

Clicked the prompt button and entered text at (647, 448) on #promtButton
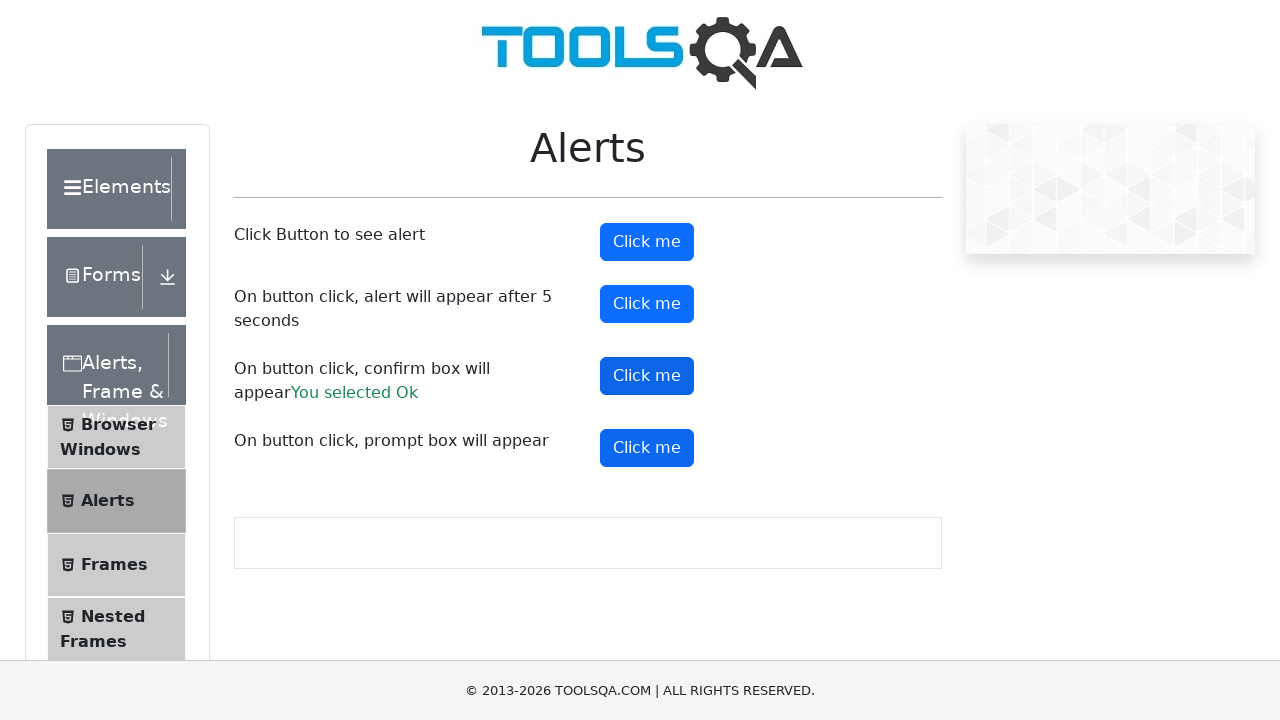

Set up dialog handler to dismiss prompt dialog
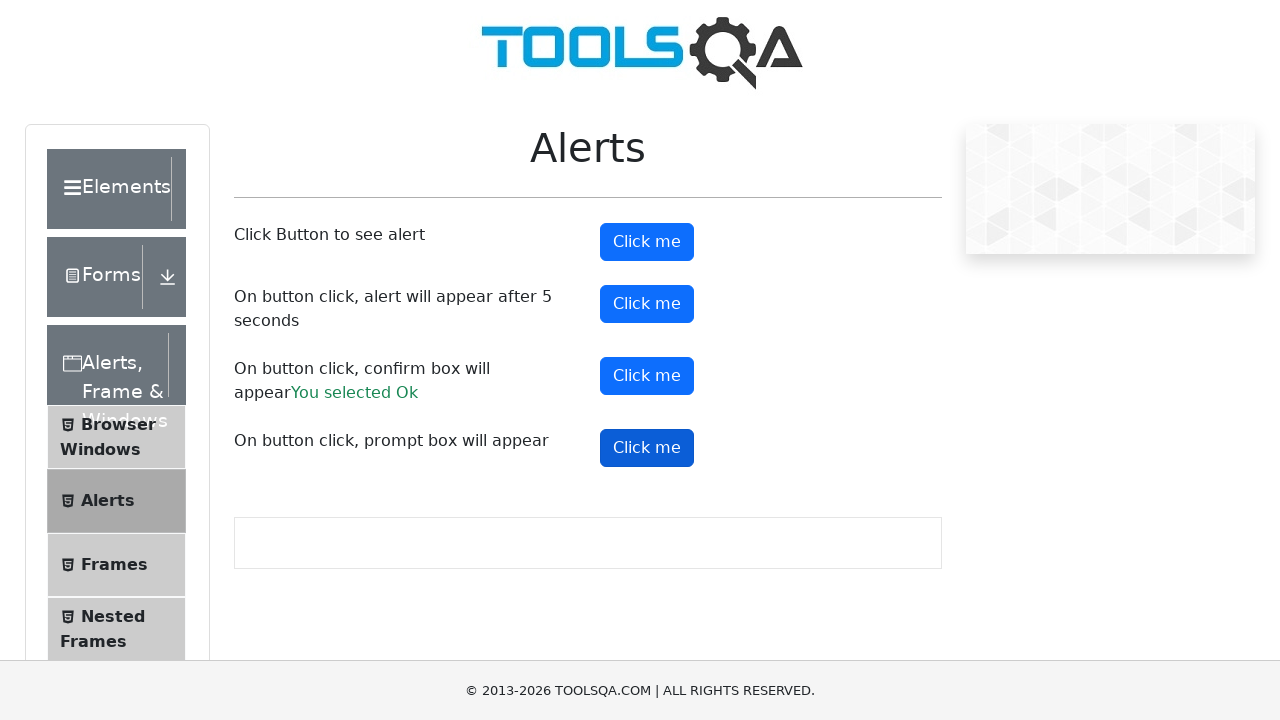

Clicked the prompt button again and dismissed the dialog at (647, 448) on #promtButton
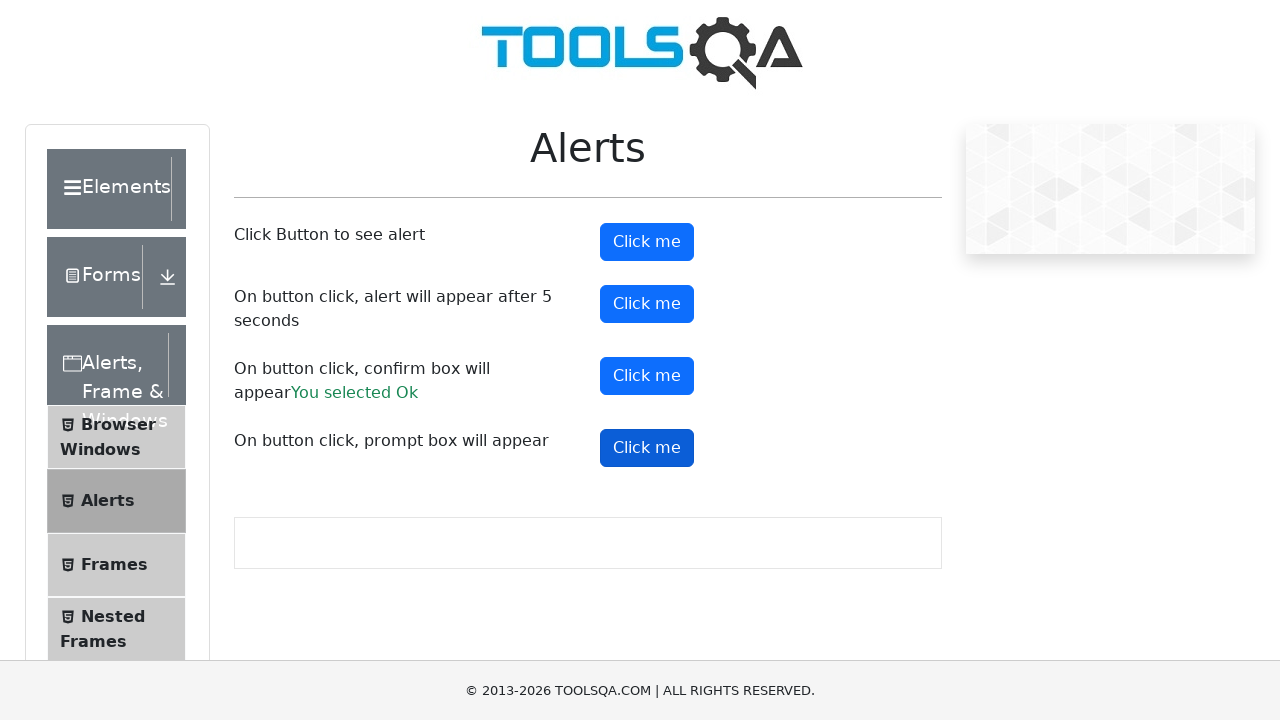

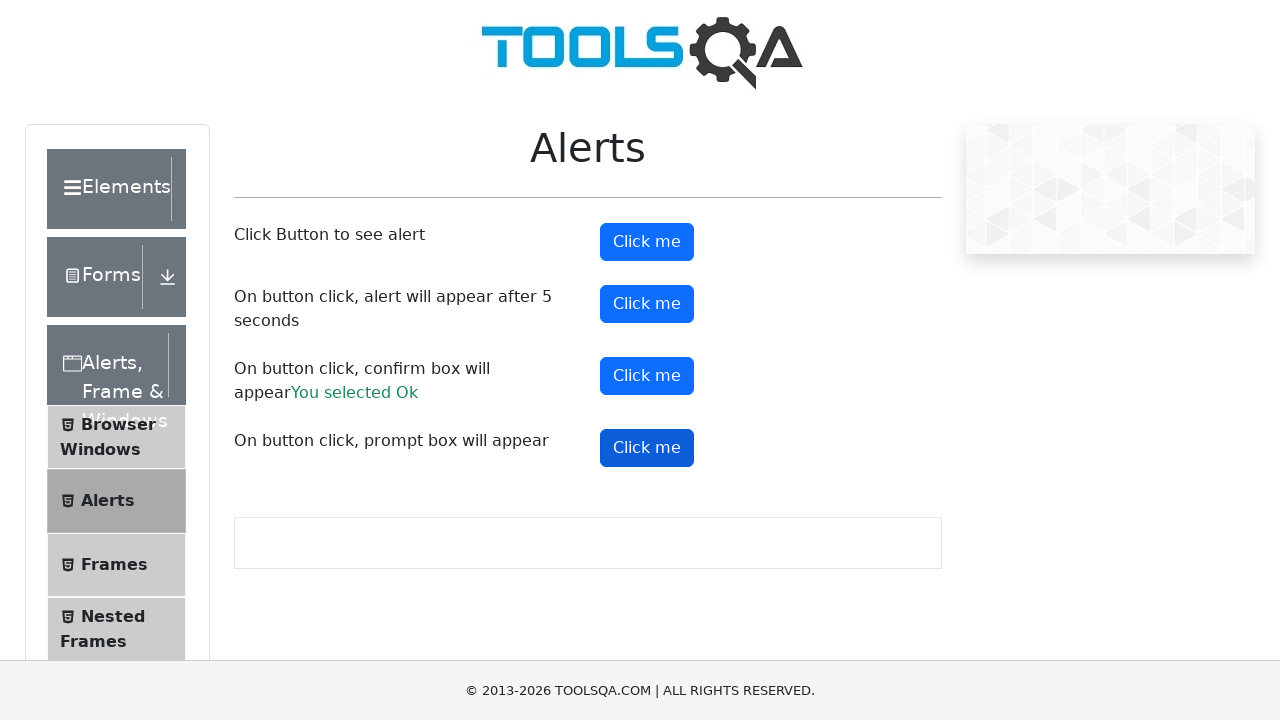